Tests navigation to the forgot password page by clicking the "Forgot your password" link on the login page and verifying the "Reset Password" heading appears.

Starting URL: https://opensource-demo.orangehrmlive.com/

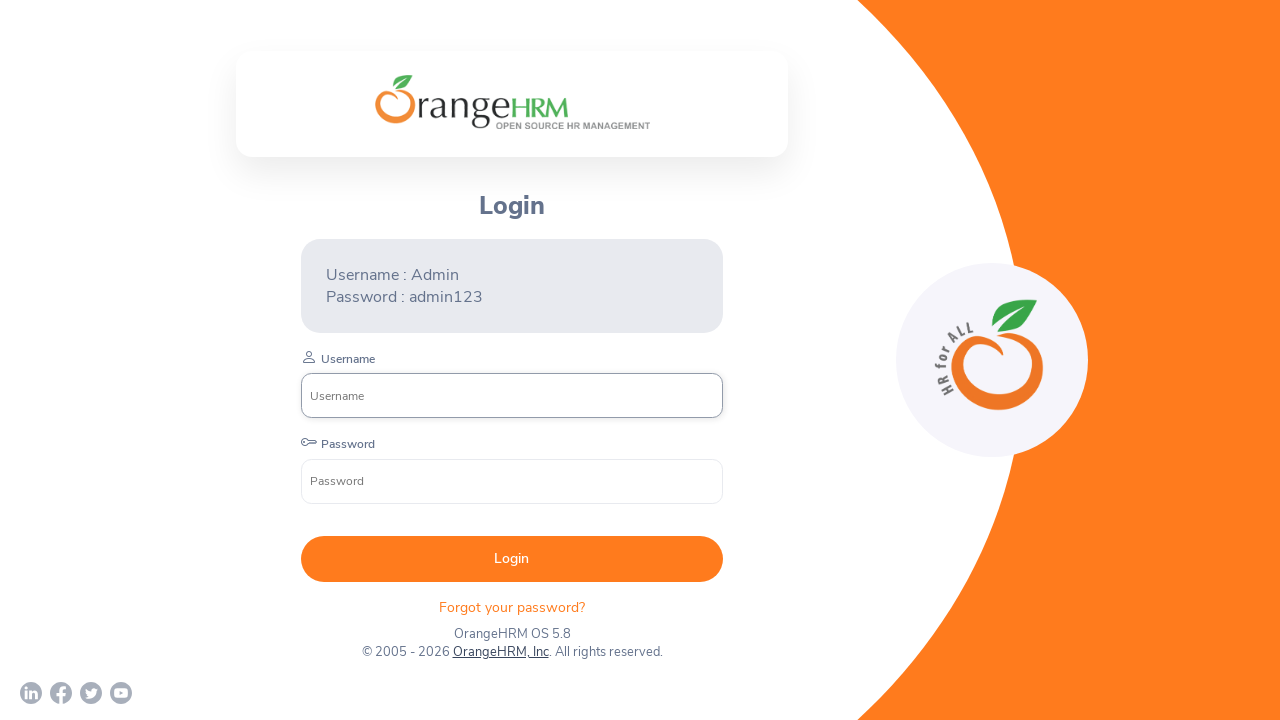

Navigated to OrangeHRM login page
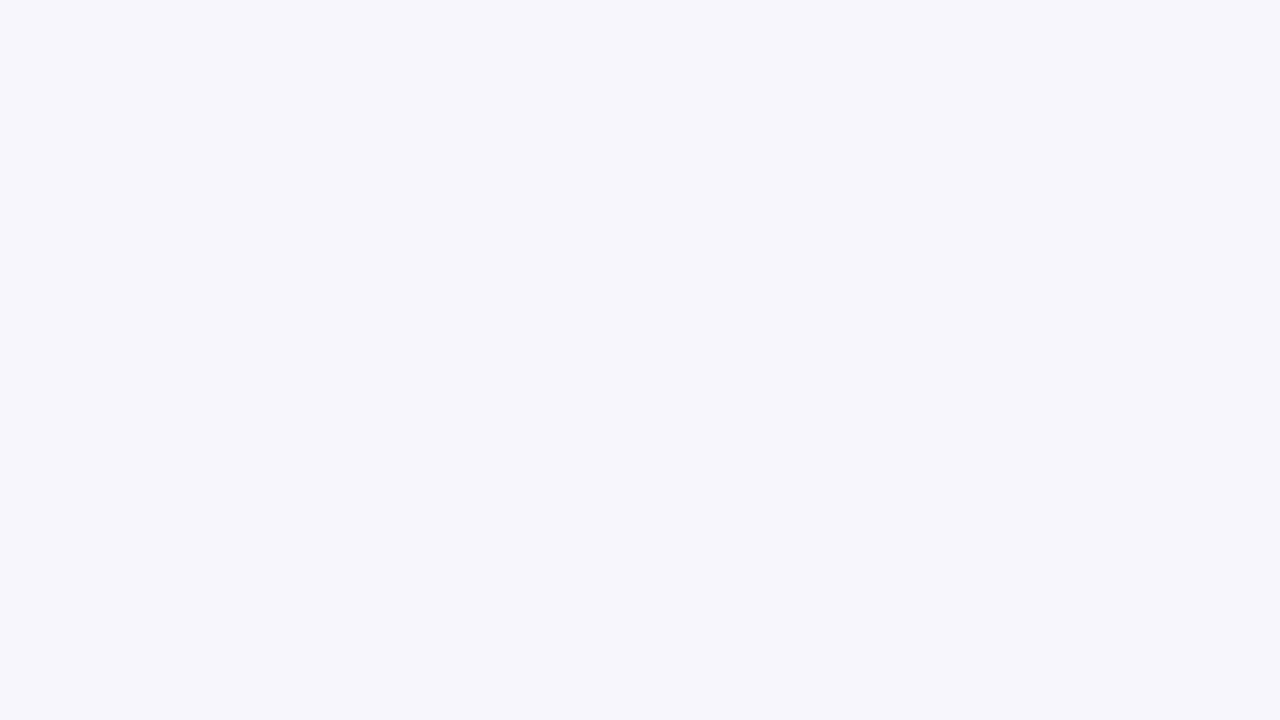

Clicked 'Forgot your password' link at (512, 607) on xpath=//p[@class='oxd-text oxd-text--p orangehrm-login-forgot-header']
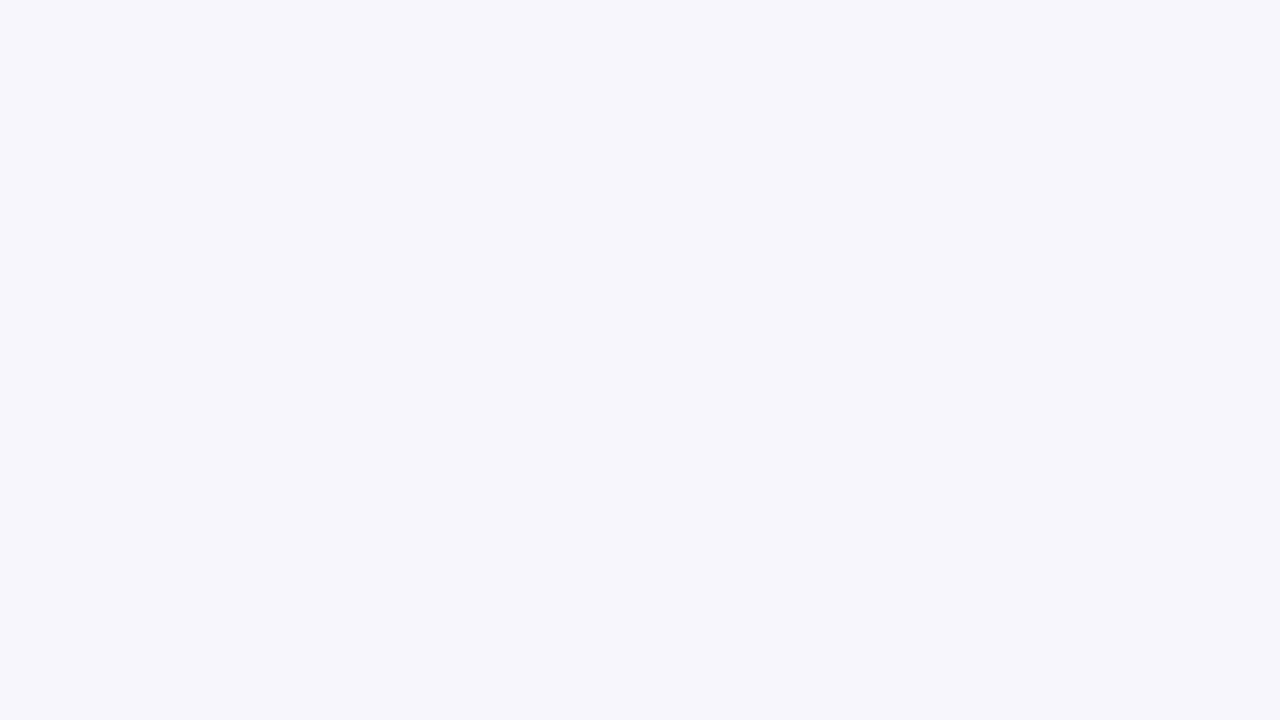

Reset Password page heading loaded
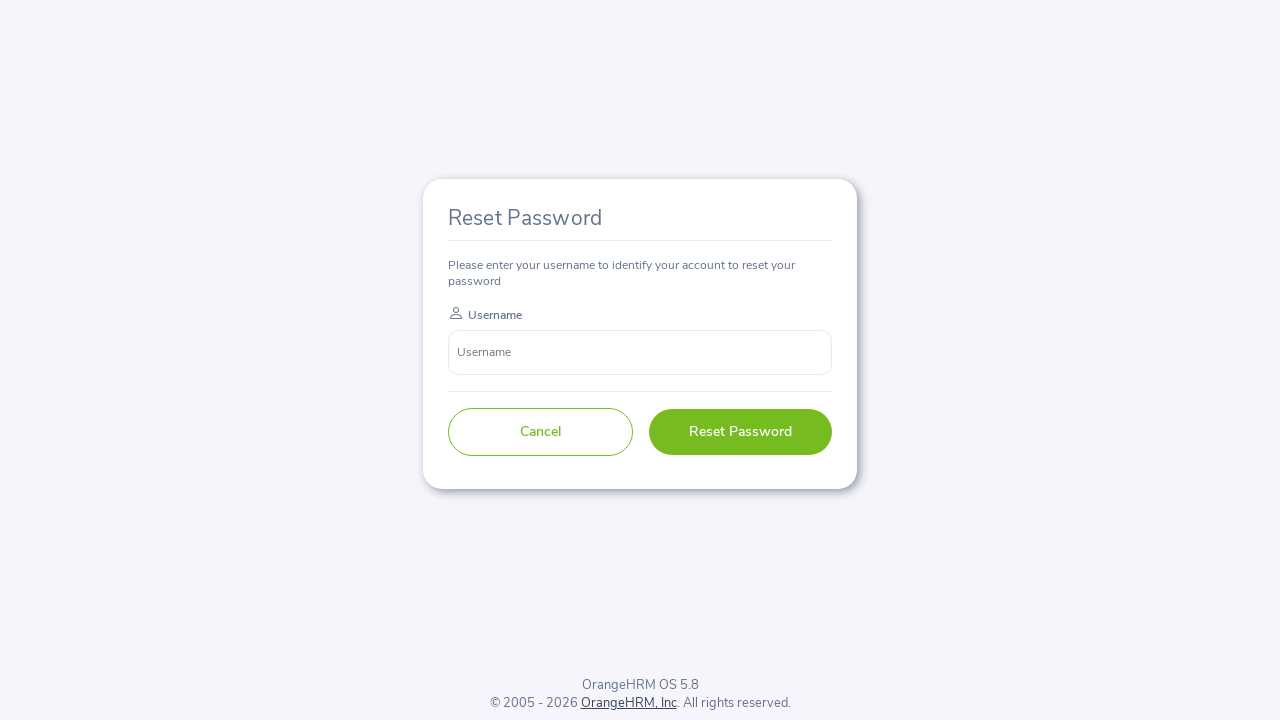

Retrieved heading text content
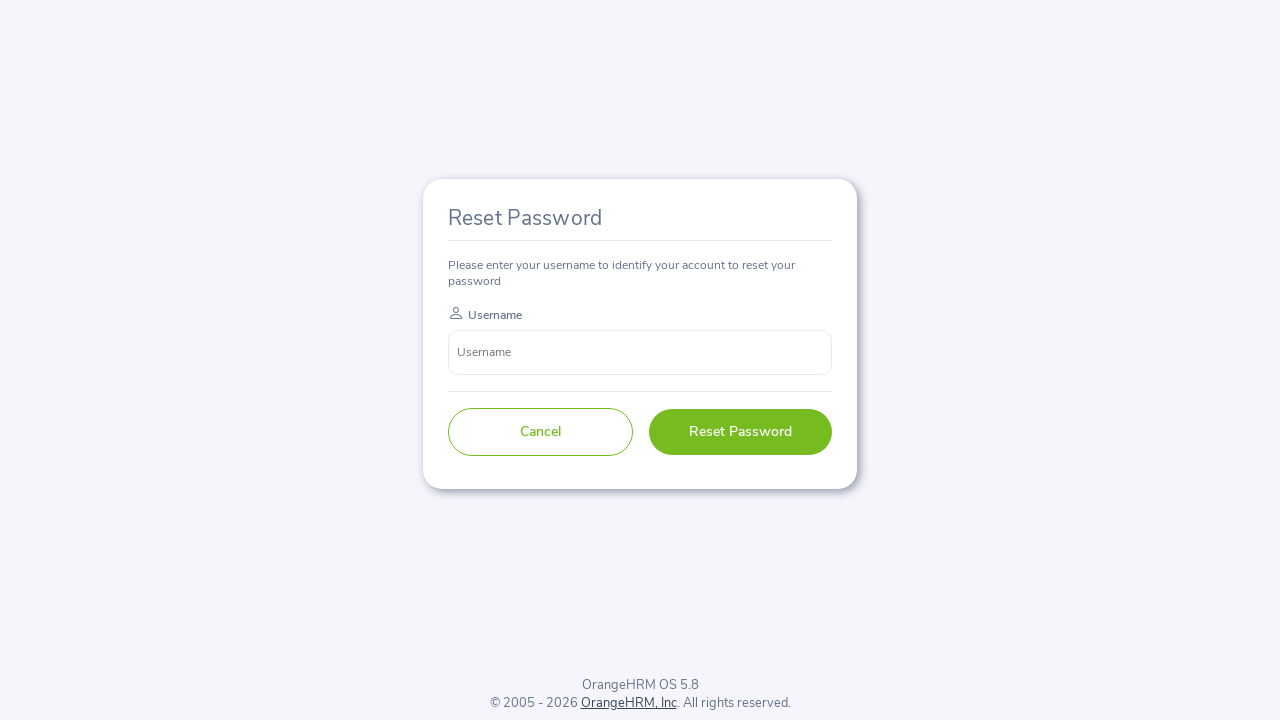

Verified 'Reset Password' heading is displayed correctly
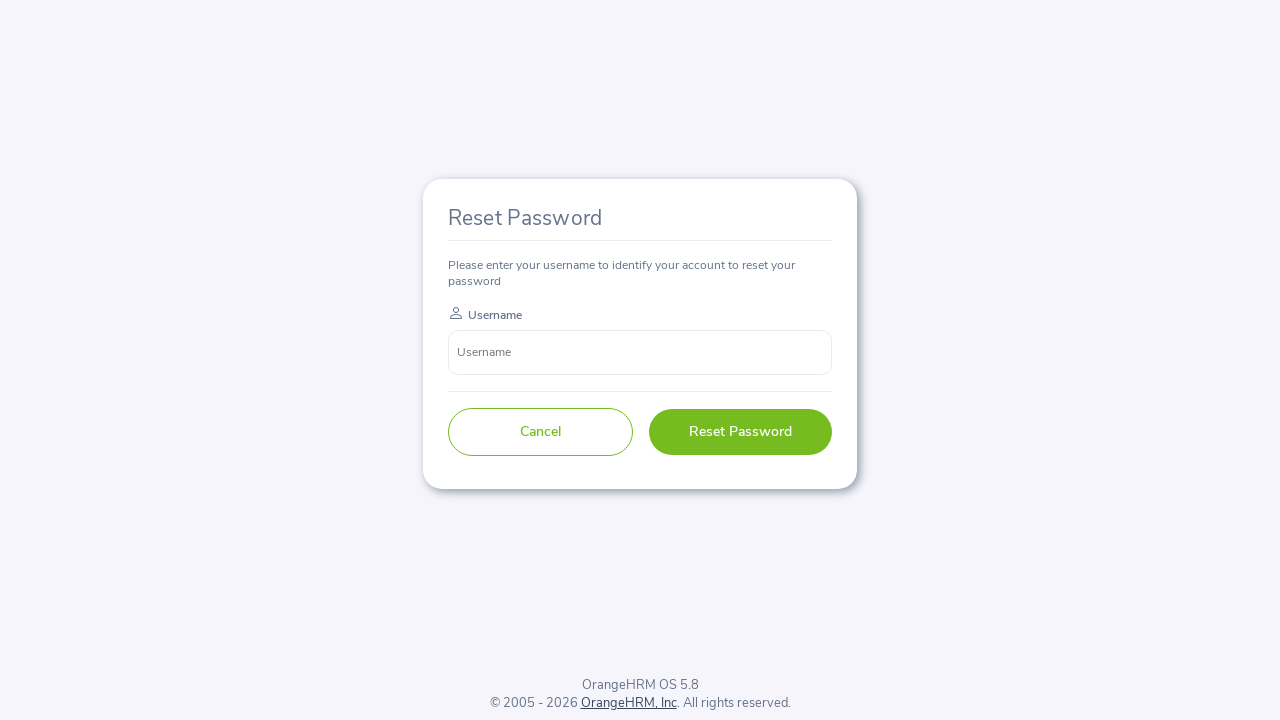

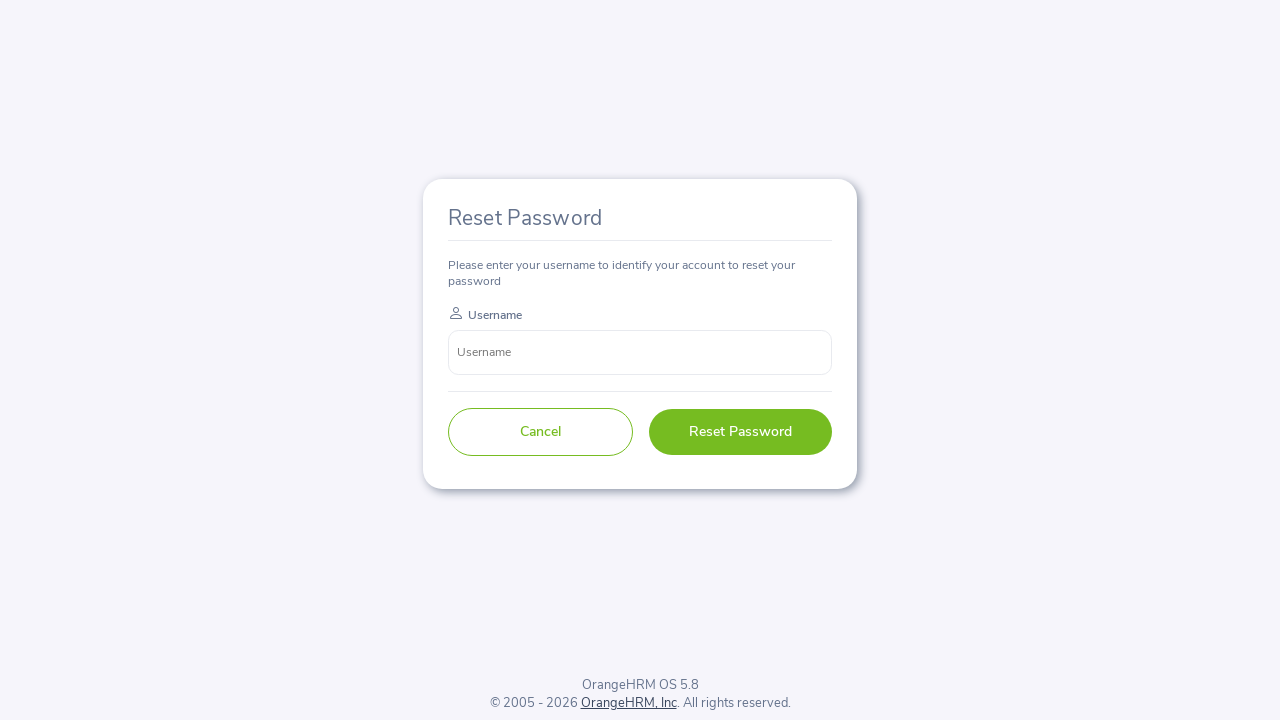